Tests window manipulation methods by resizing, repositioning, and maximizing the browser window

Starting URL: https://www.krafttechnologie.com/

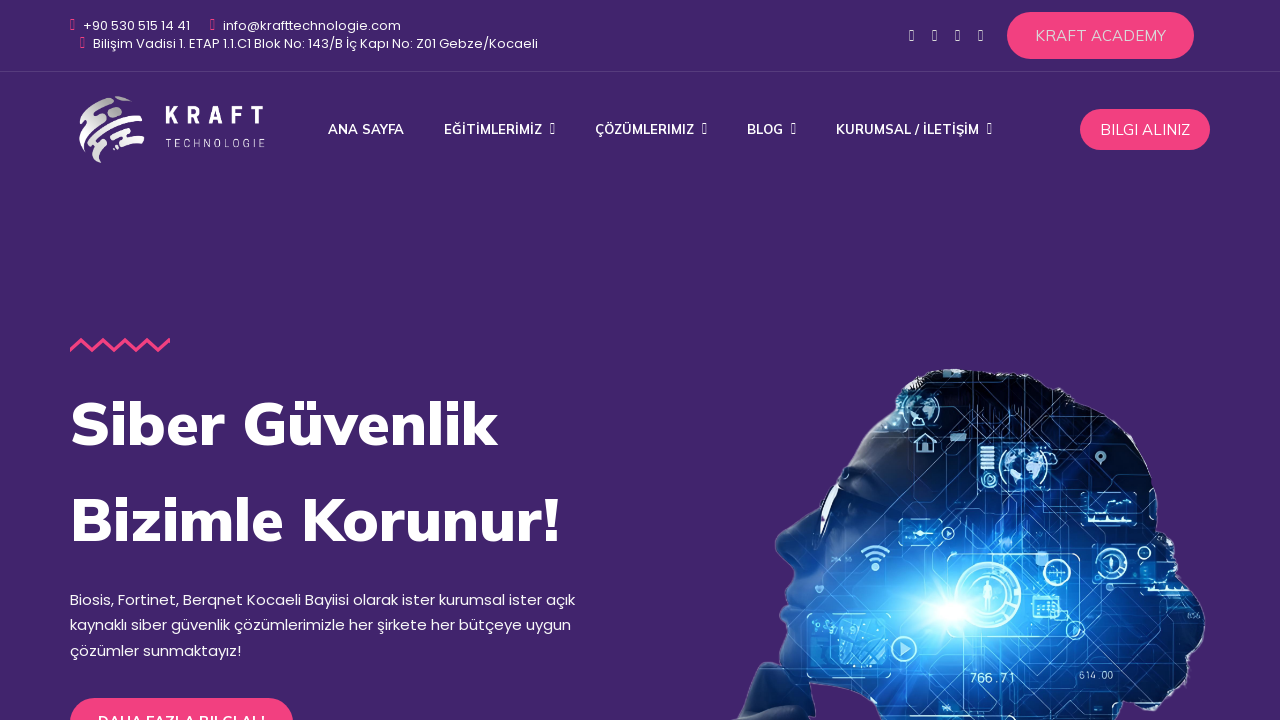

Retrieved current viewport size
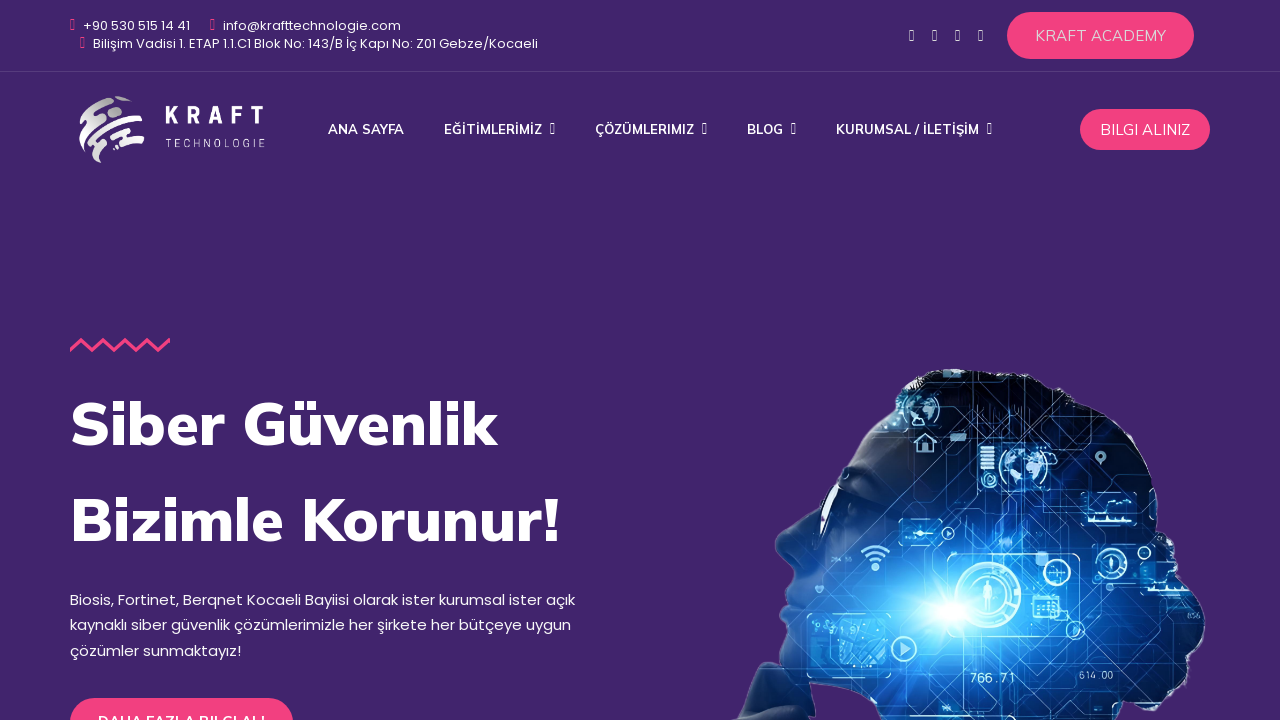

Resized viewport to 800x600 pixels
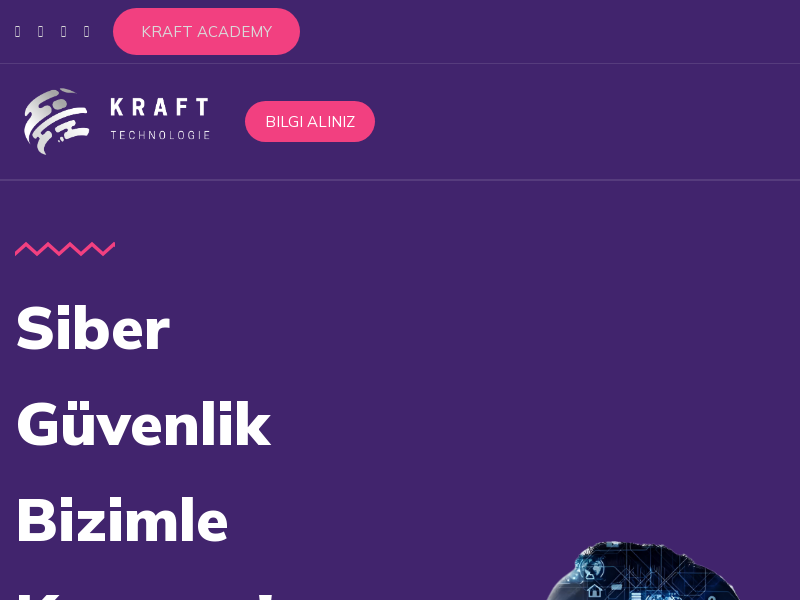

Maximized viewport to 1920x1080 pixels
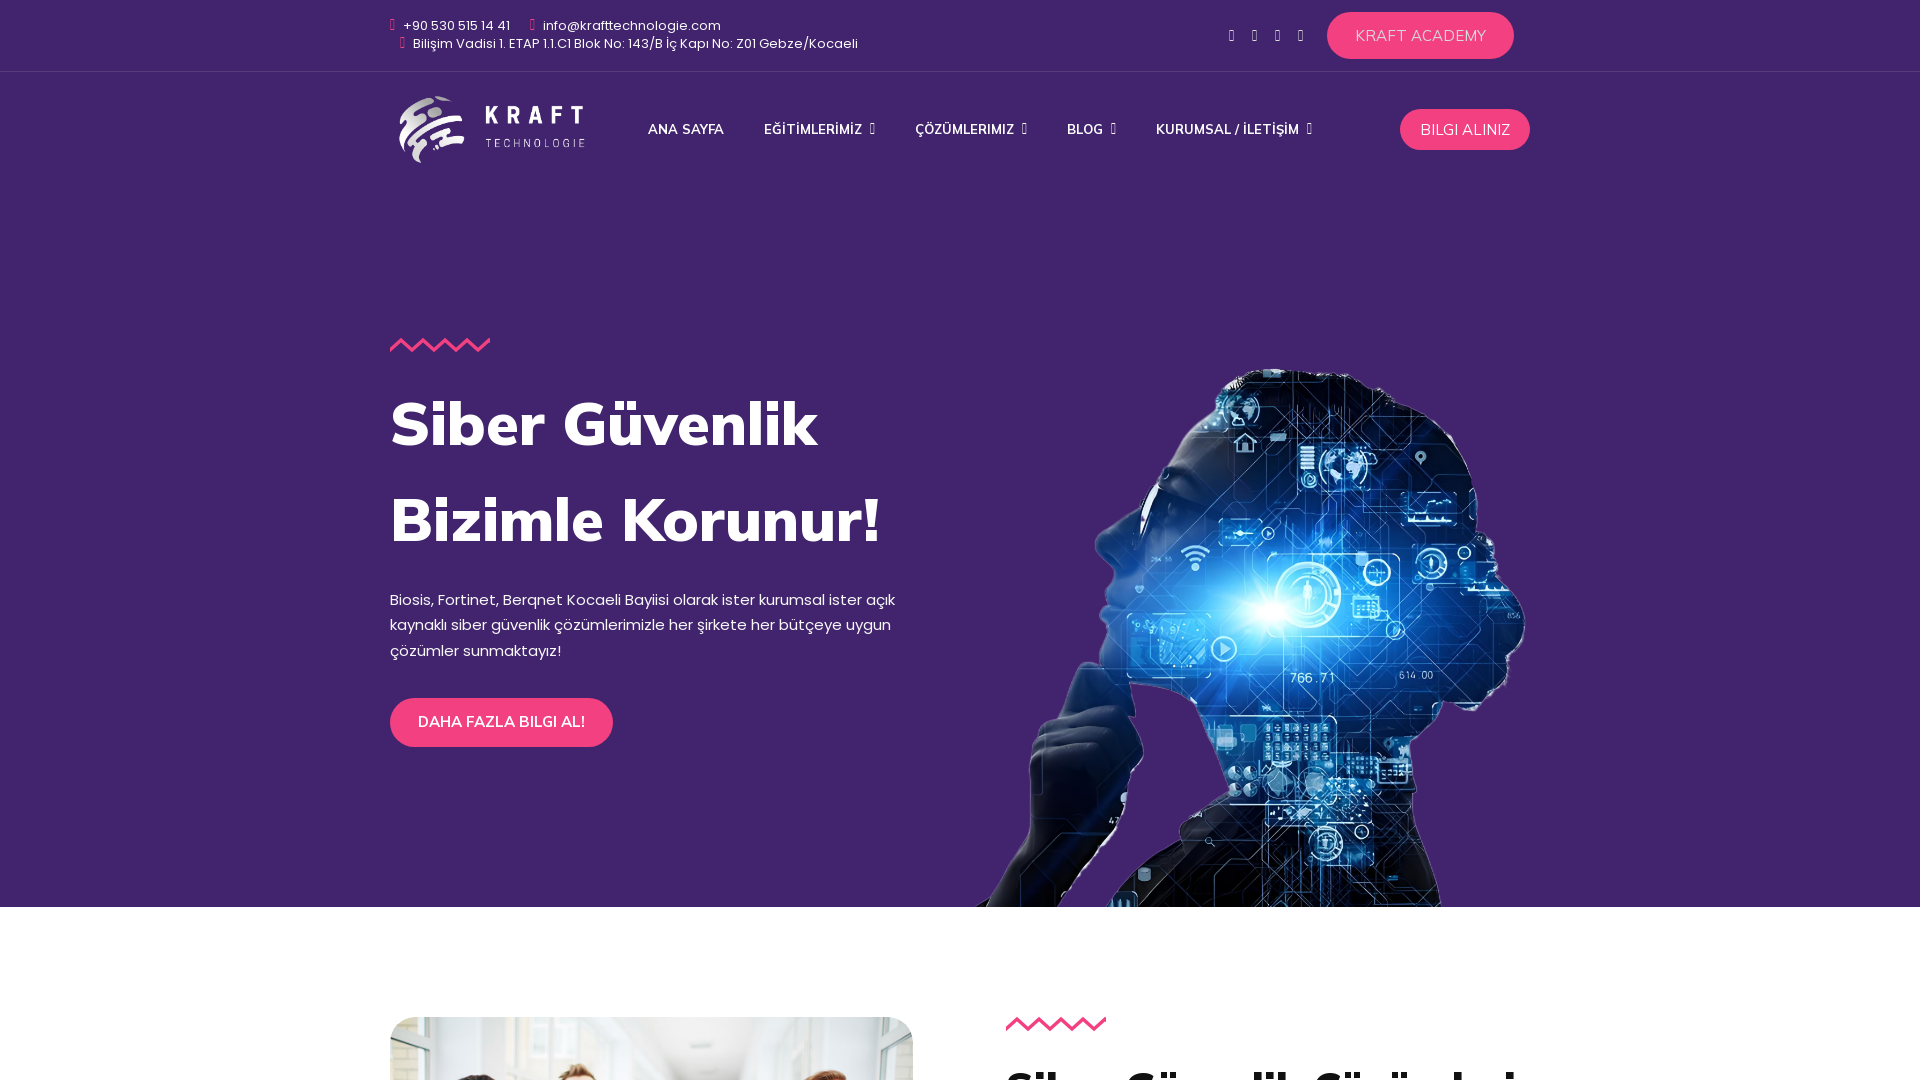

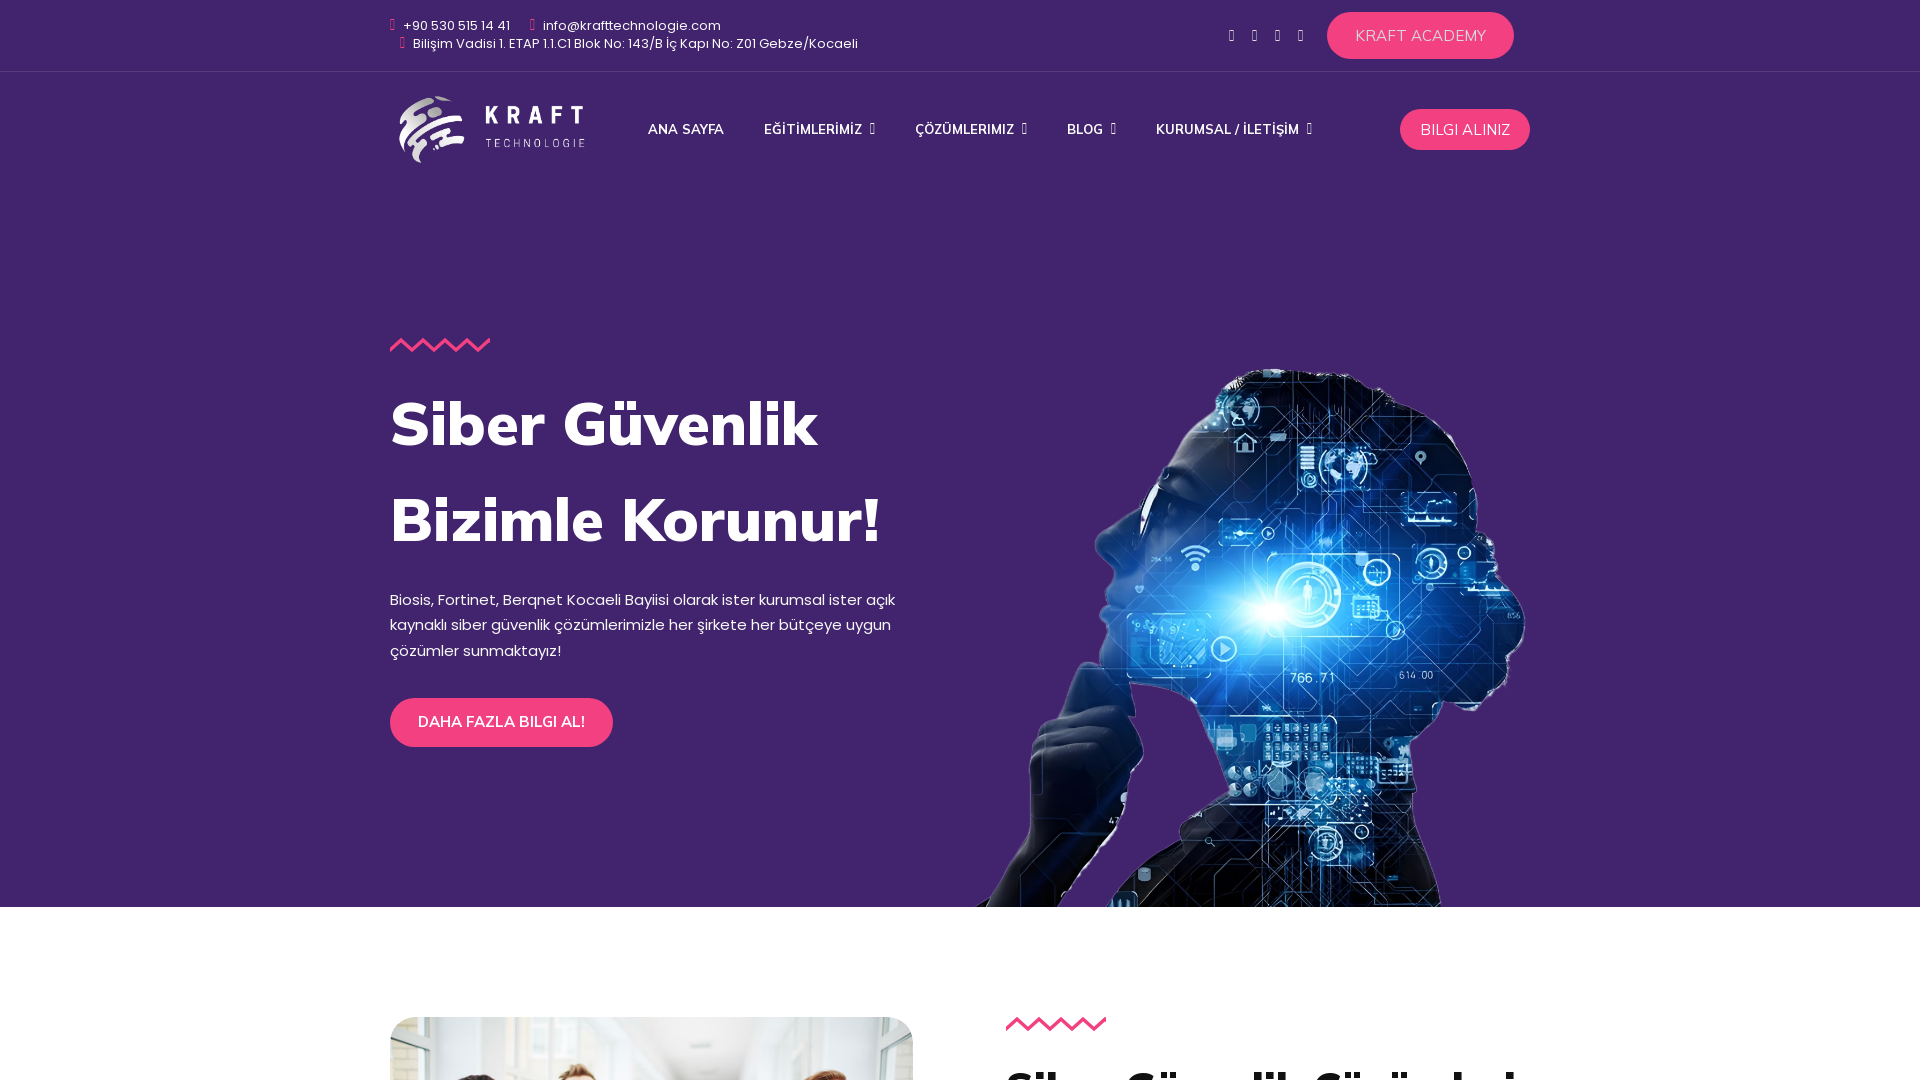